Tests navigation from home page to Women section via top menu and verifies the URL changes to the women product category page.

Starting URL: https://atid.store/

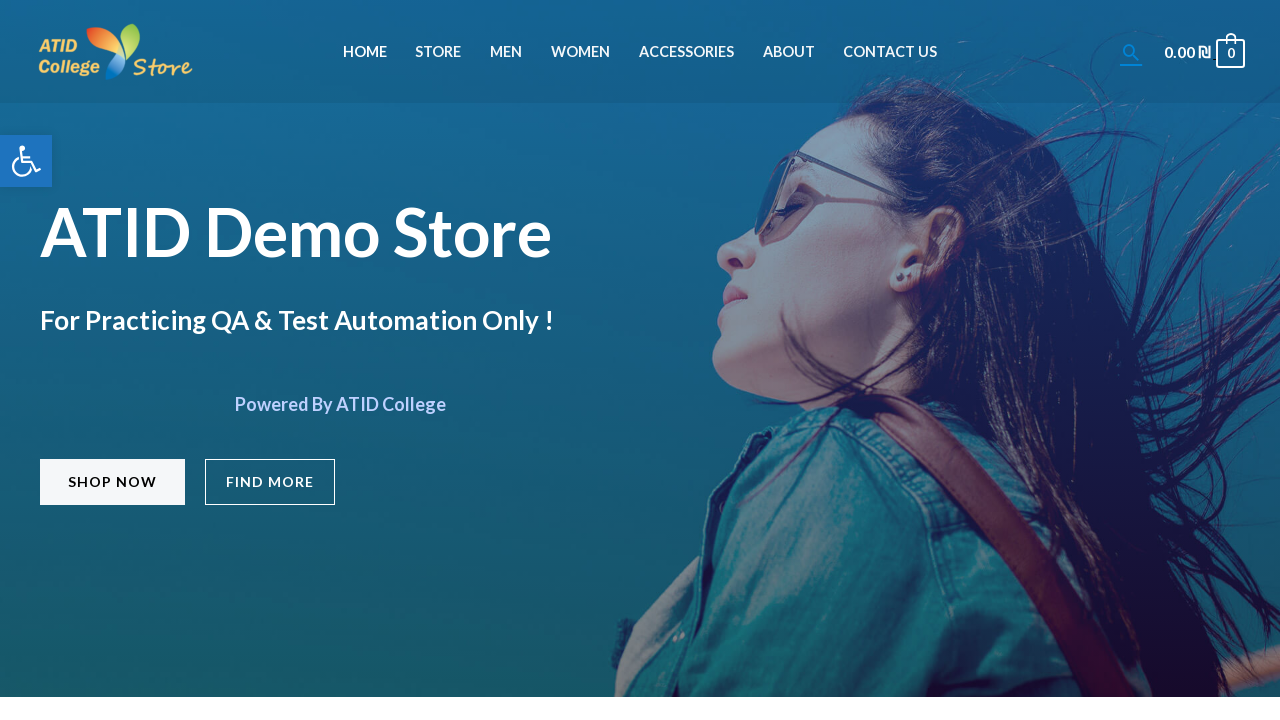

Clicked on Women menu link in top navigation at (580, 52) on a:has-text('Women')
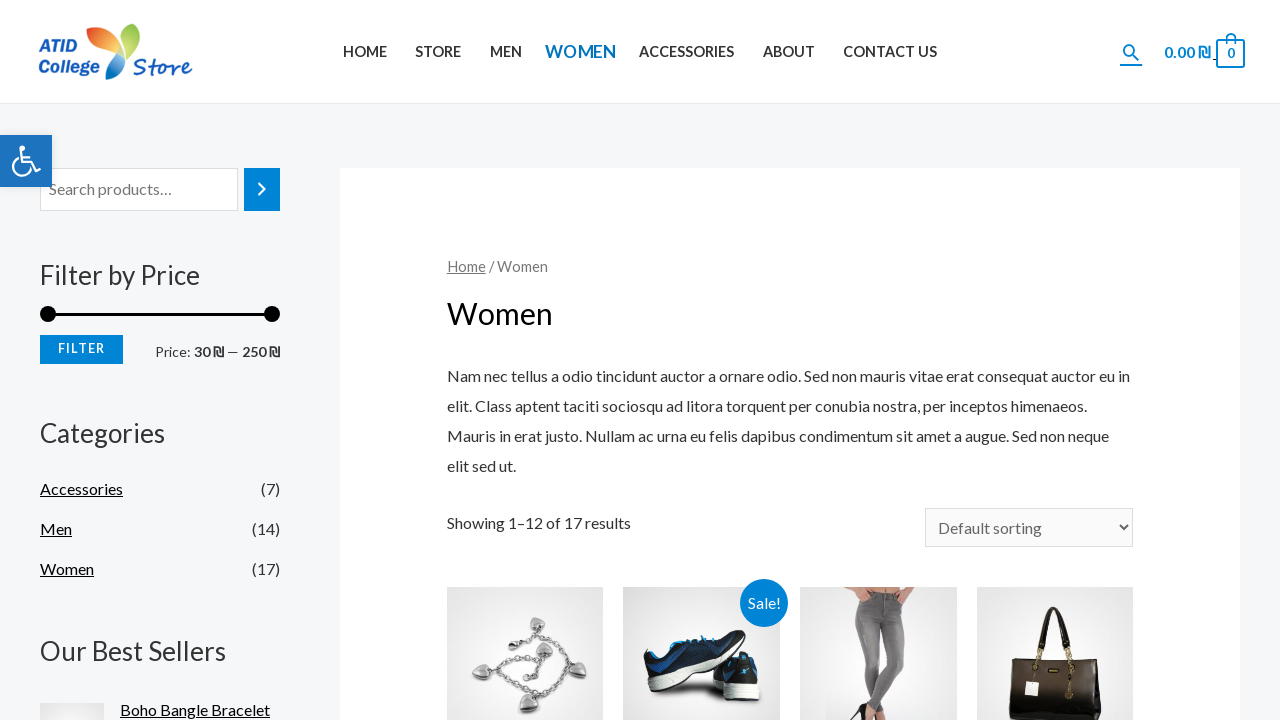

Verified navigation to women product category page - URL changed to women category
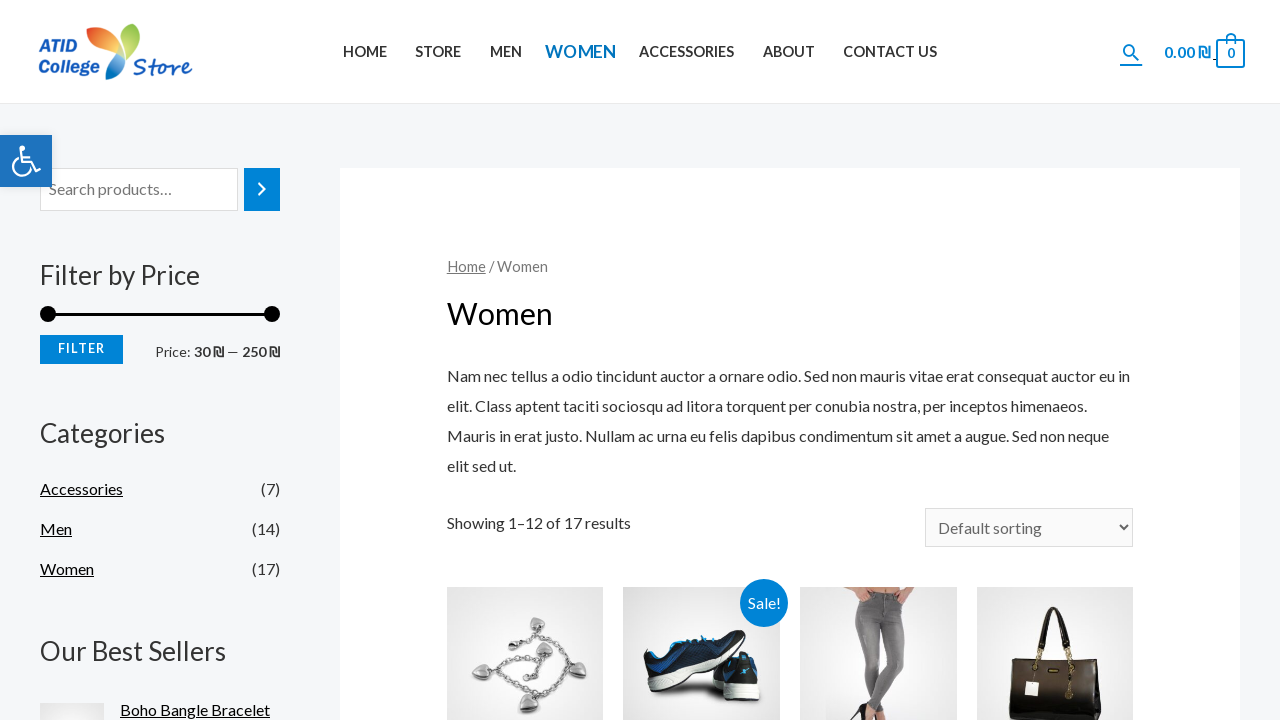

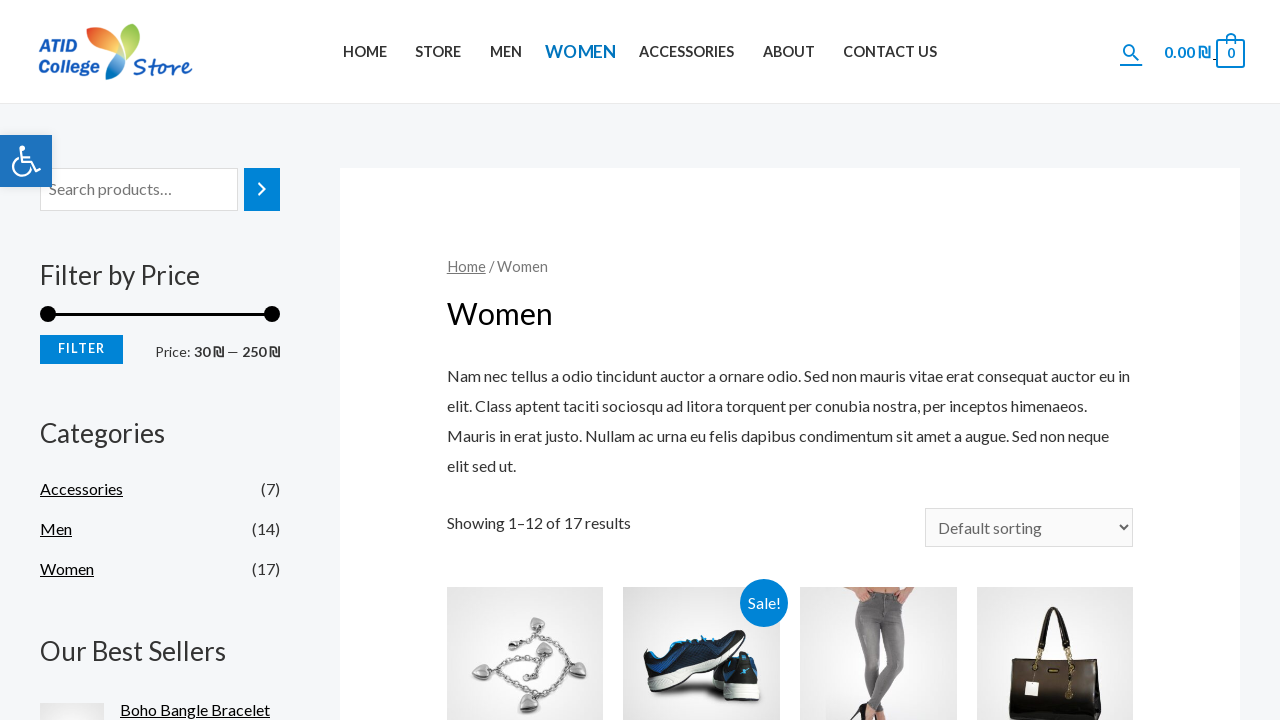